Tests mouse hover functionality by hovering over a dropdown button and clicking on a specific option from the revealed menu

Starting URL: http://seleniumpractise.blogspot.in/2016/08/how-to-perform-mouse-hover-in-selenium.html

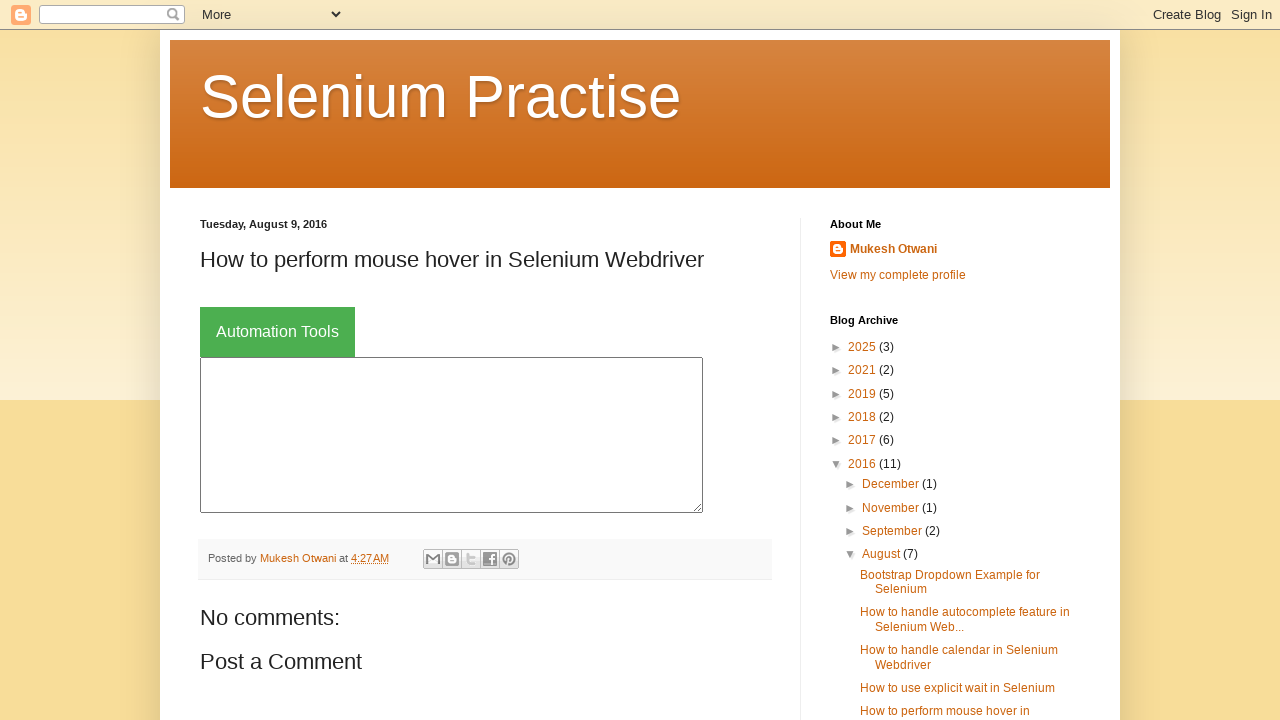

Navigated to MouseHoverDemo test page
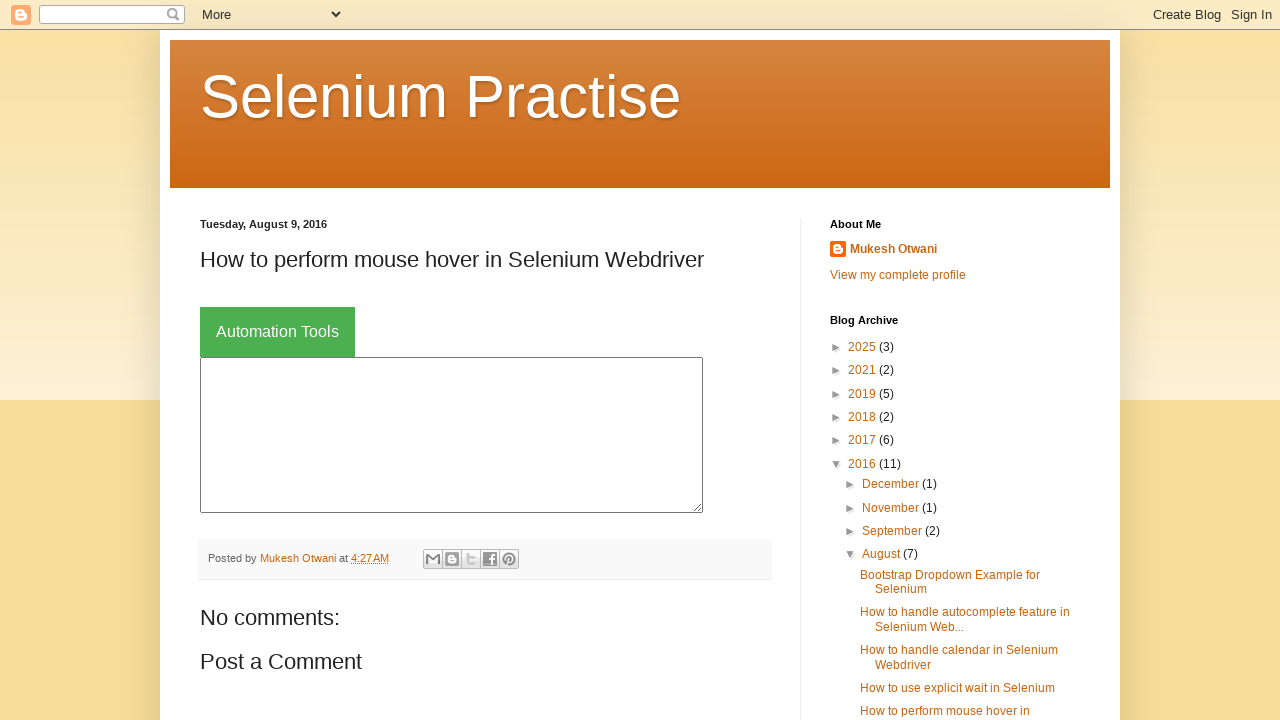

Hovered over Automation Tools button to reveal dropdown menu at (278, 332) on button:has-text('Automation Tools')
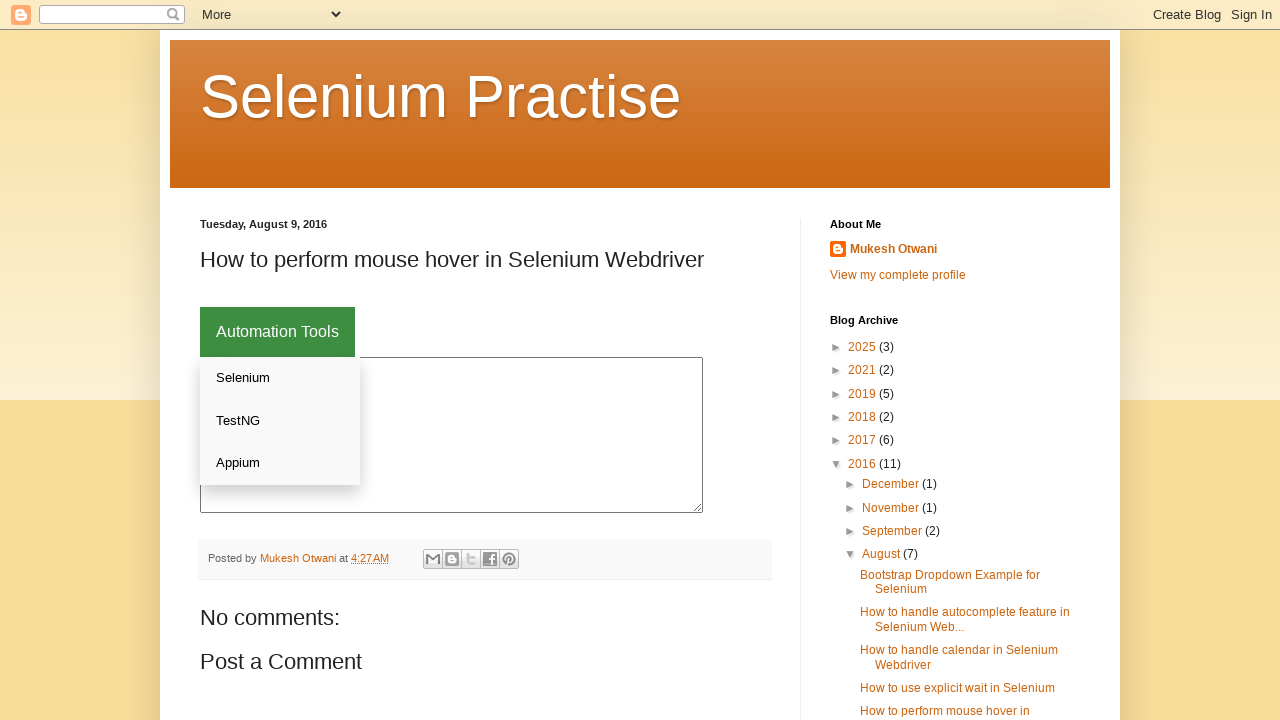

Clicked on Appium option from dropdown menu at (280, 463) on div.dropdown-content a >> nth=2
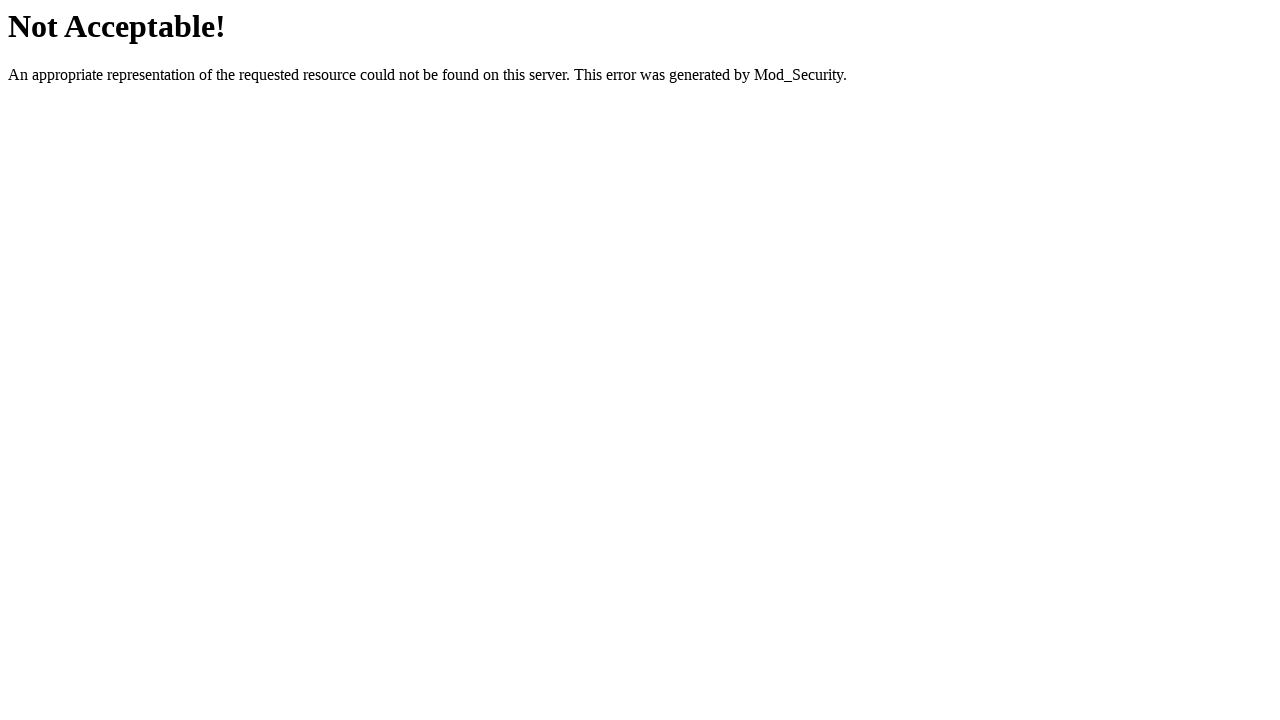

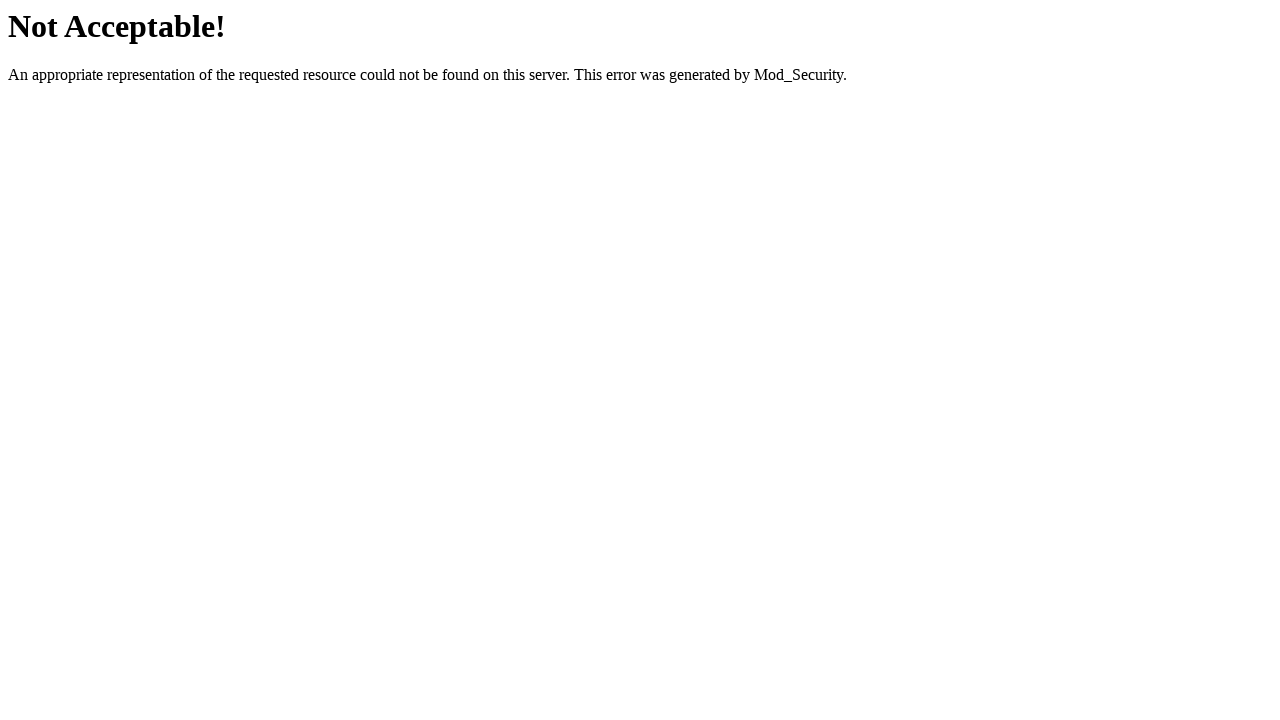